Tests clicking on a link that opens a popup window on a test page

Starting URL: https://omayo.blogspot.com/

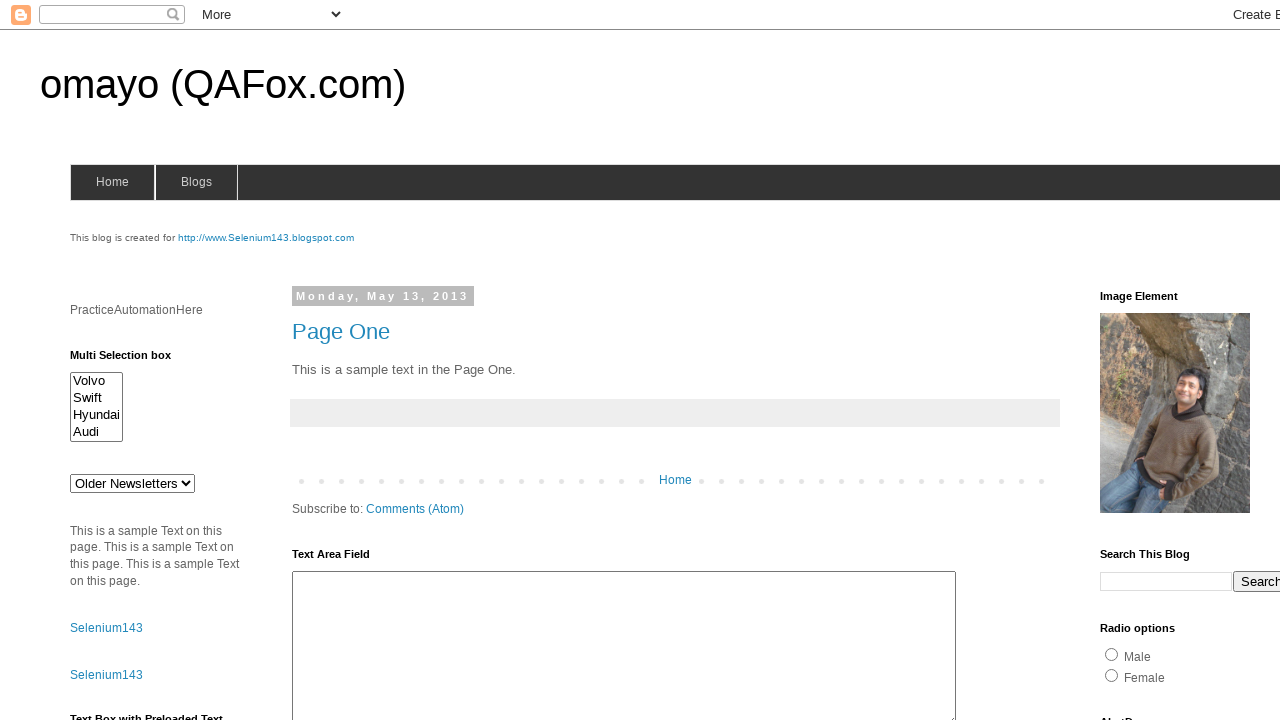

Clicked on link to open popup window at (132, 360) on text=open a popup window
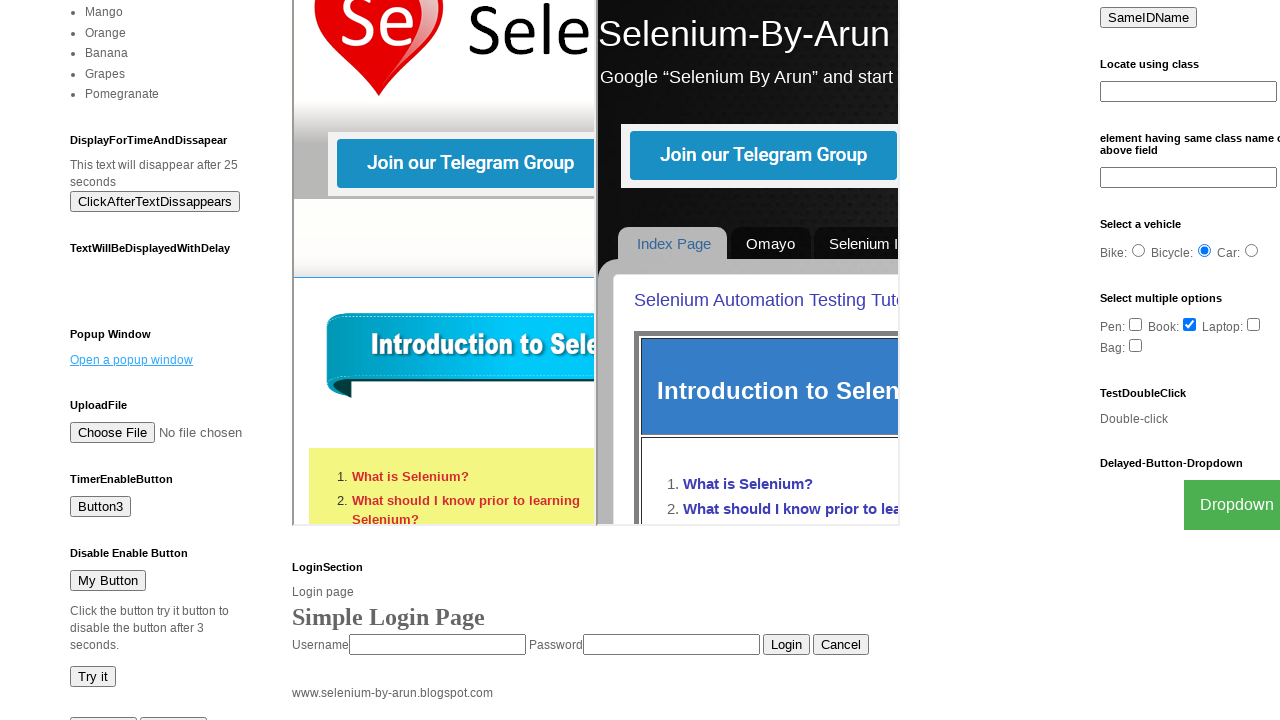

Waited 1000ms for popup window to open
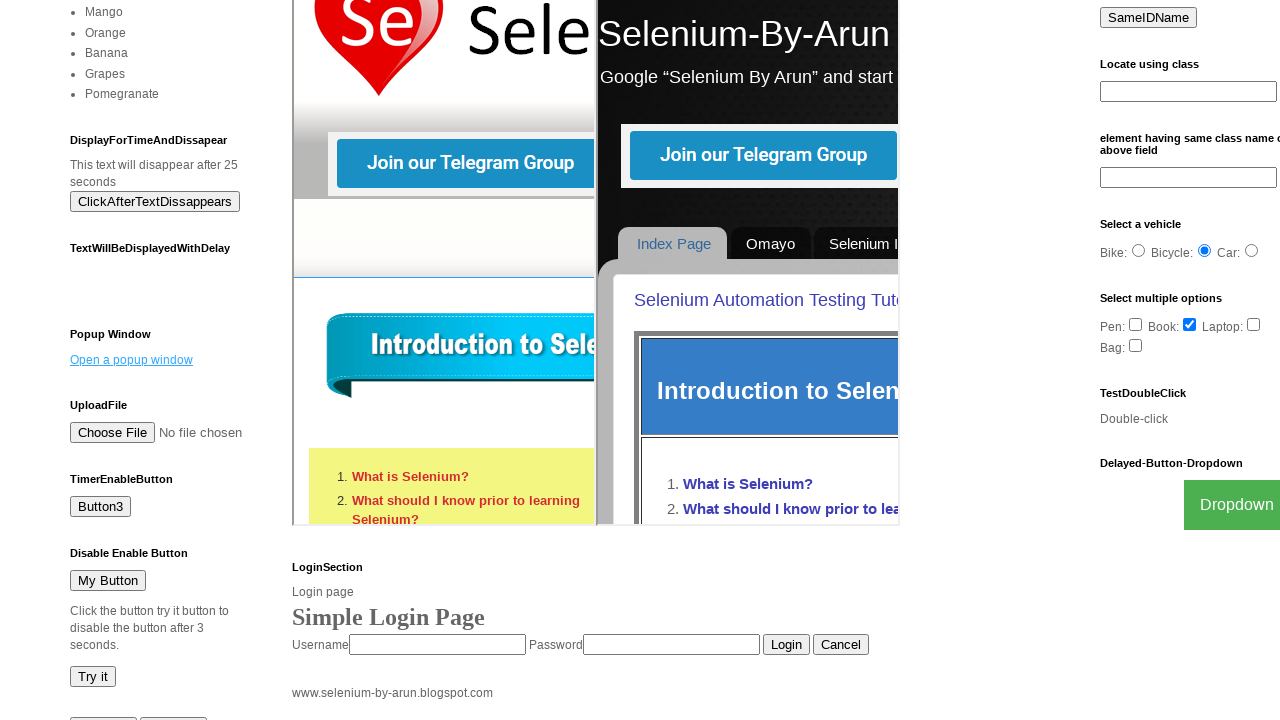

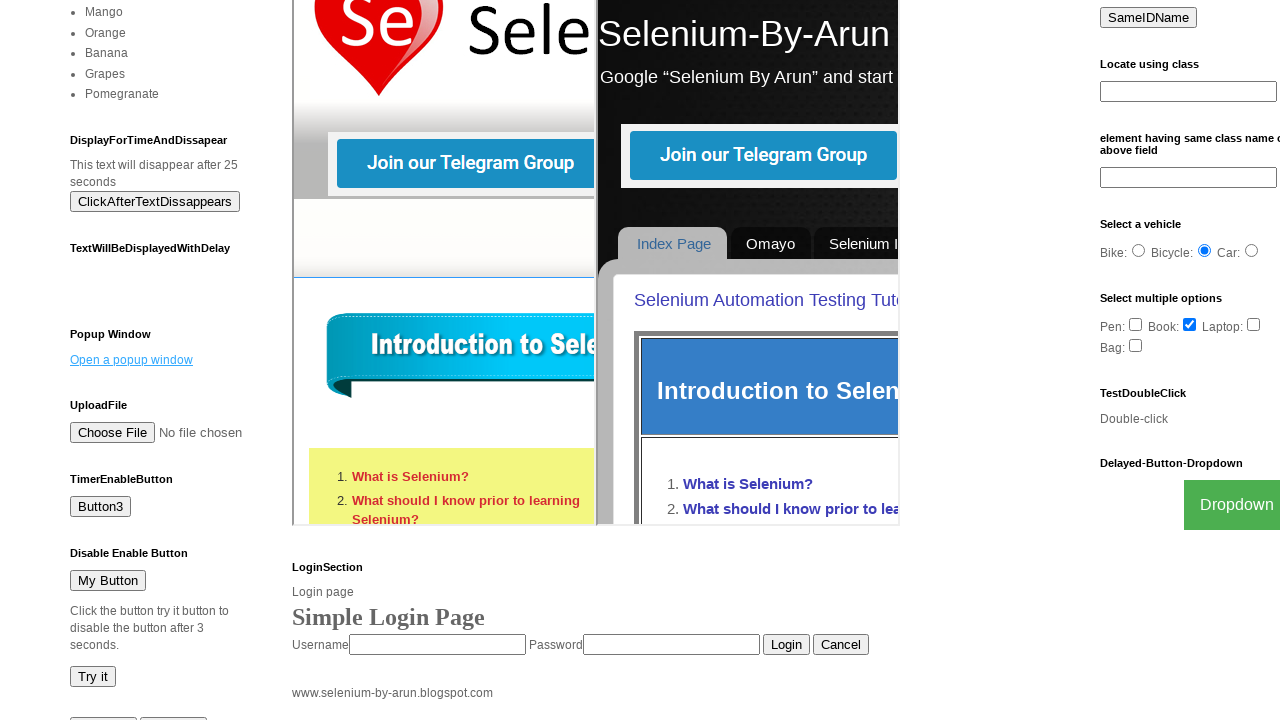